Tests the Python.org search functionality by searching for "pycon" and verifying that results are found

Starting URL: http://www.python.org

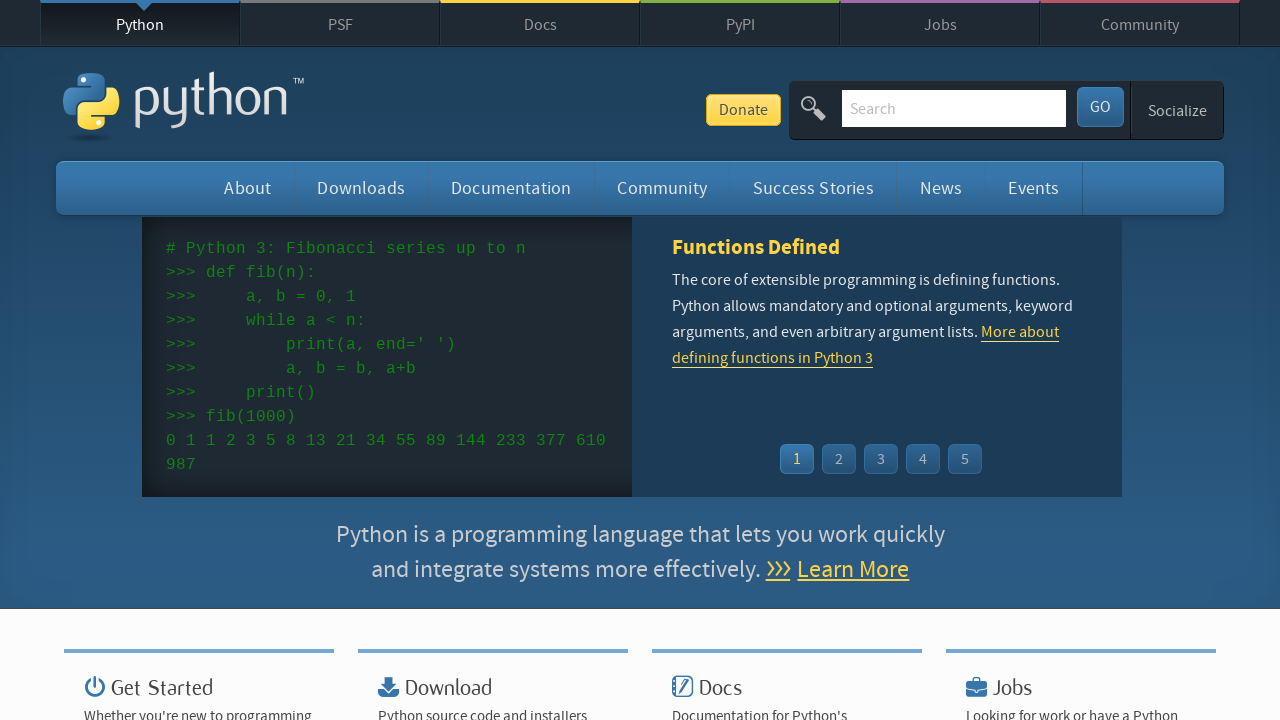

Filled search field with 'pycon' on input[name='q']
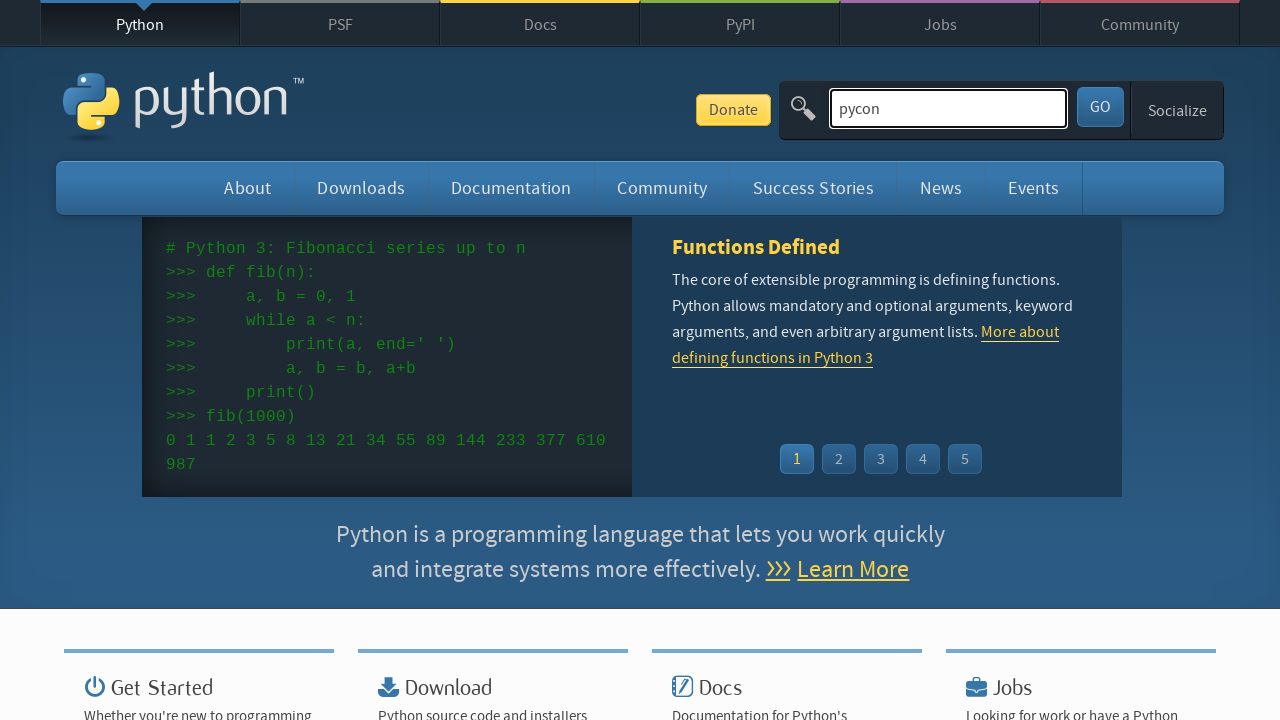

Pressed Enter to submit search on input[name='q']
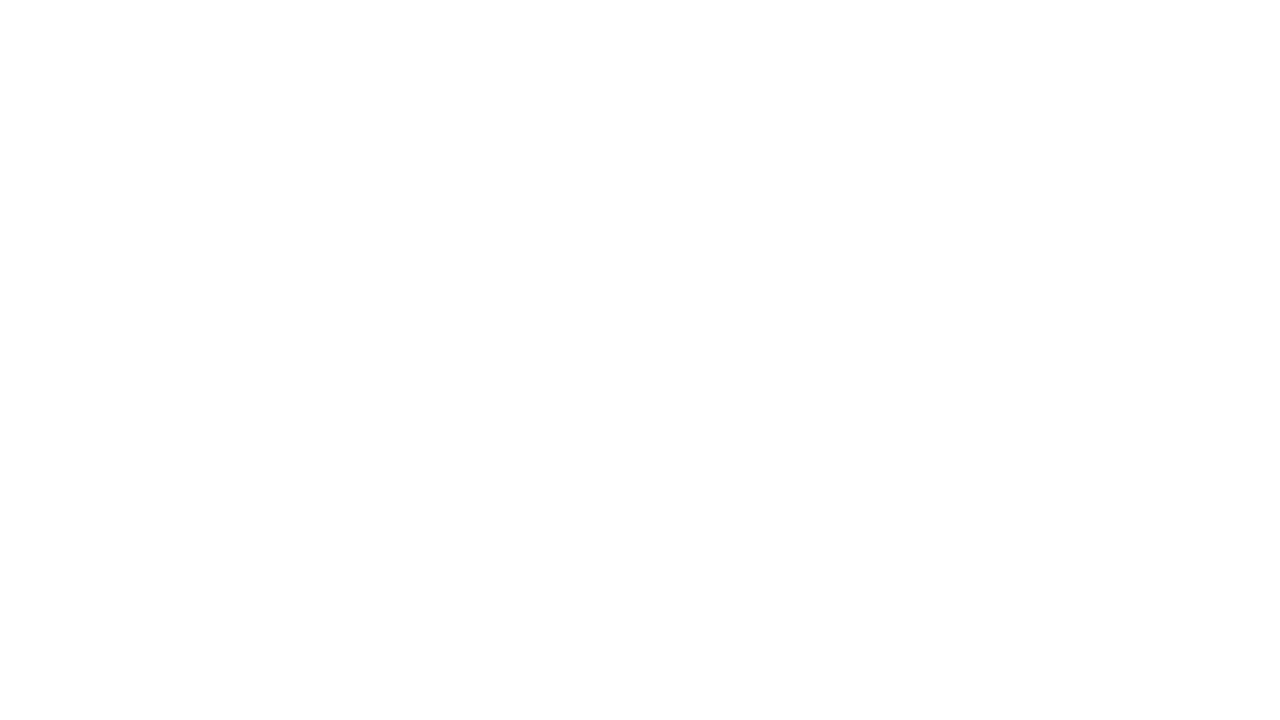

Waited for page to load (networkidle)
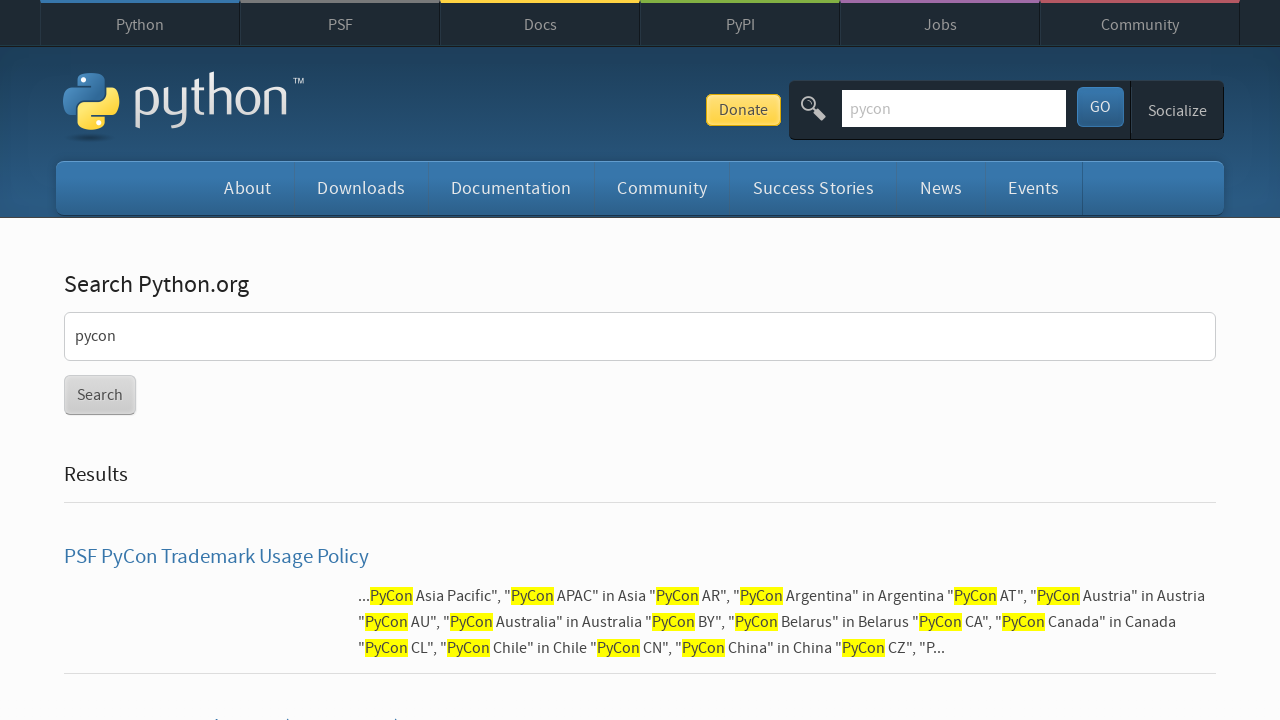

Verified that search results are present (no 'No results found' message)
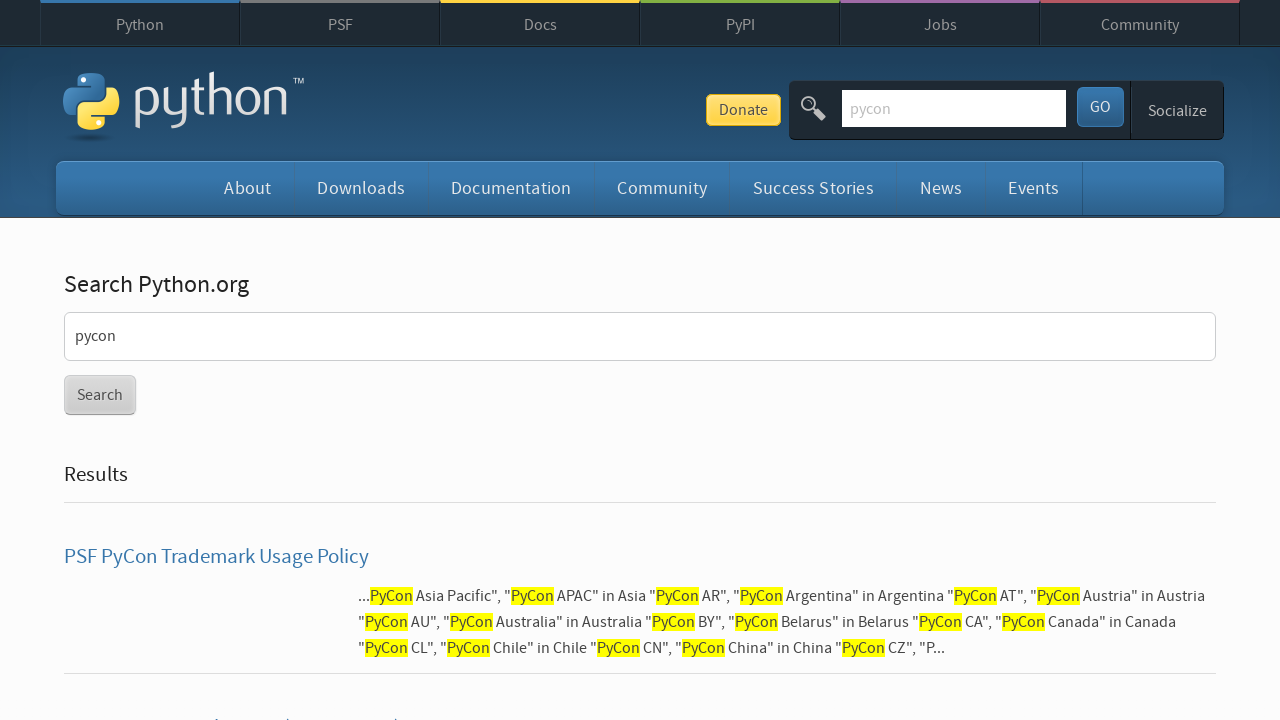

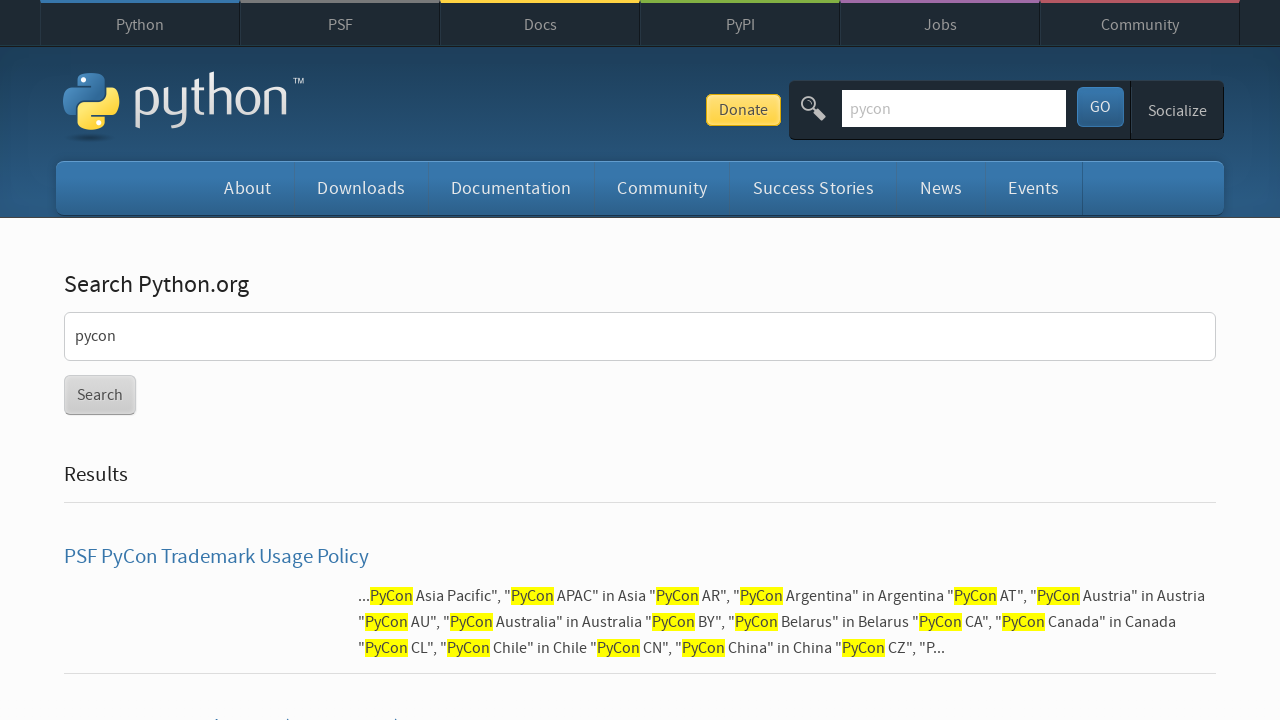